Tests window switching functionality by clicking a link that opens a new window and verifying the title changes

Starting URL: https://practice.cydeo.com/windows

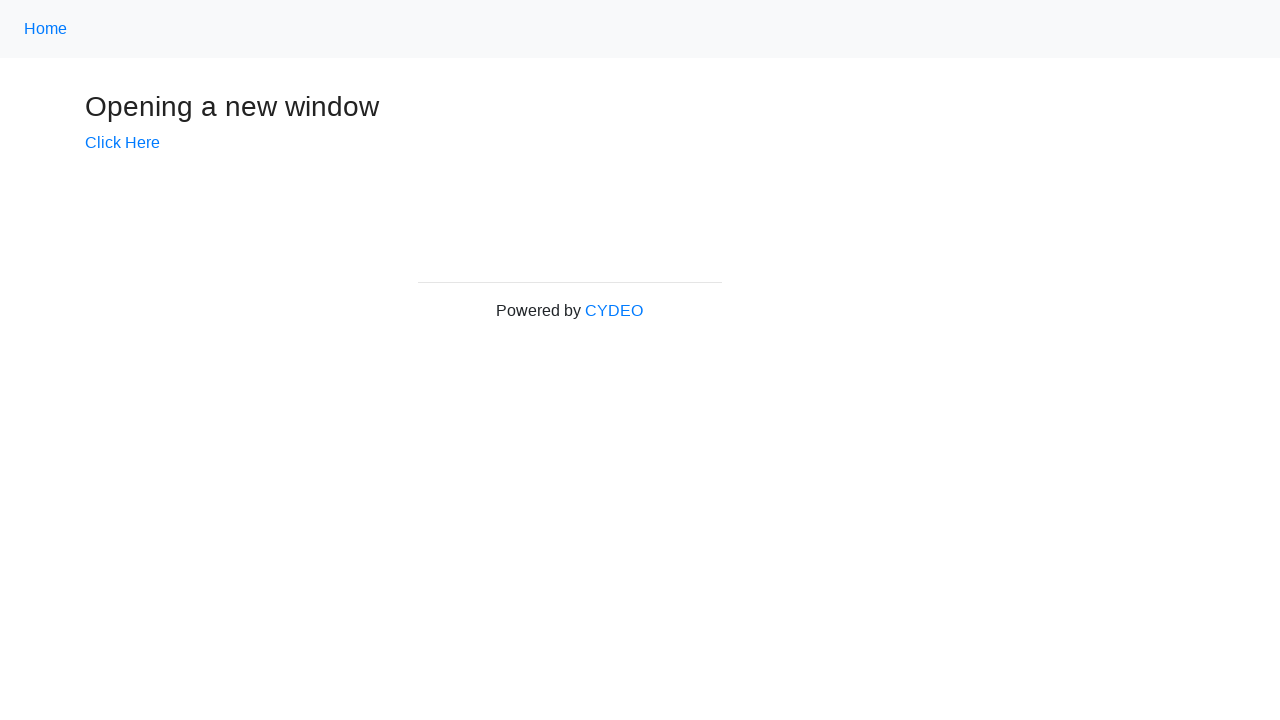

Verified initial page title is 'Windows'
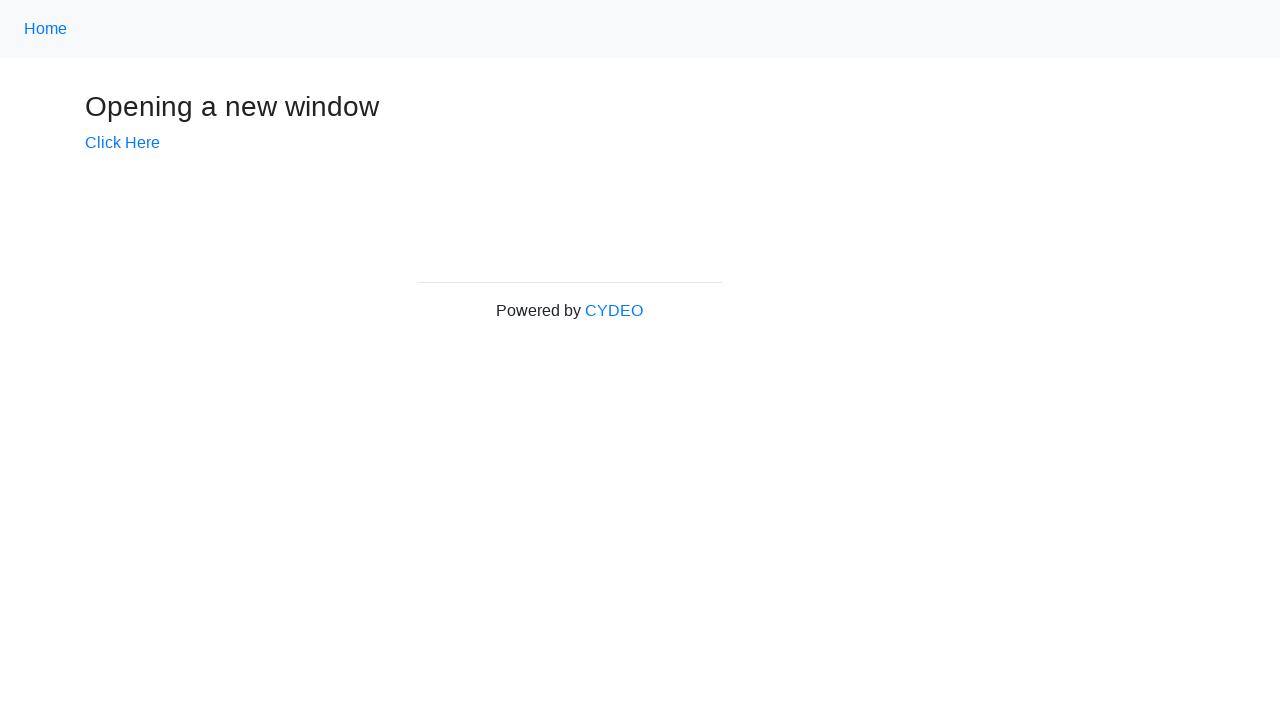

Clicked 'Click Here' link to open new window at (122, 143) on text=Click Here
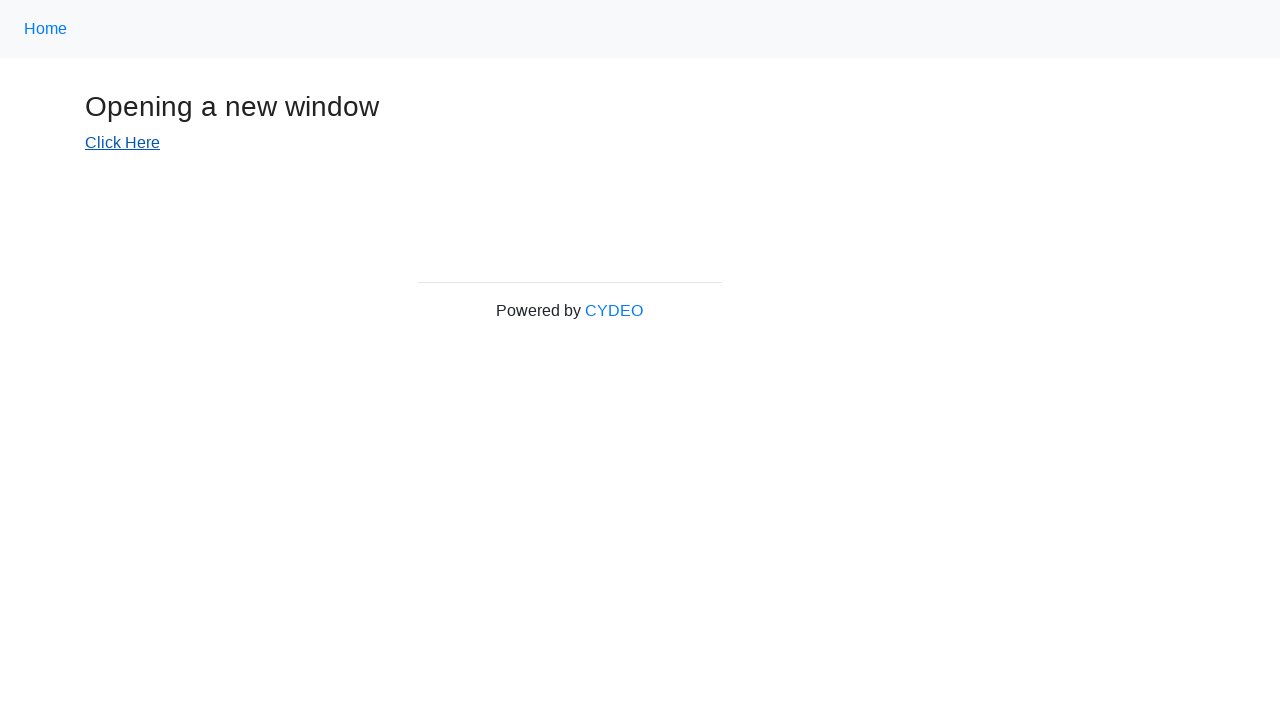

New window/tab opened and captured
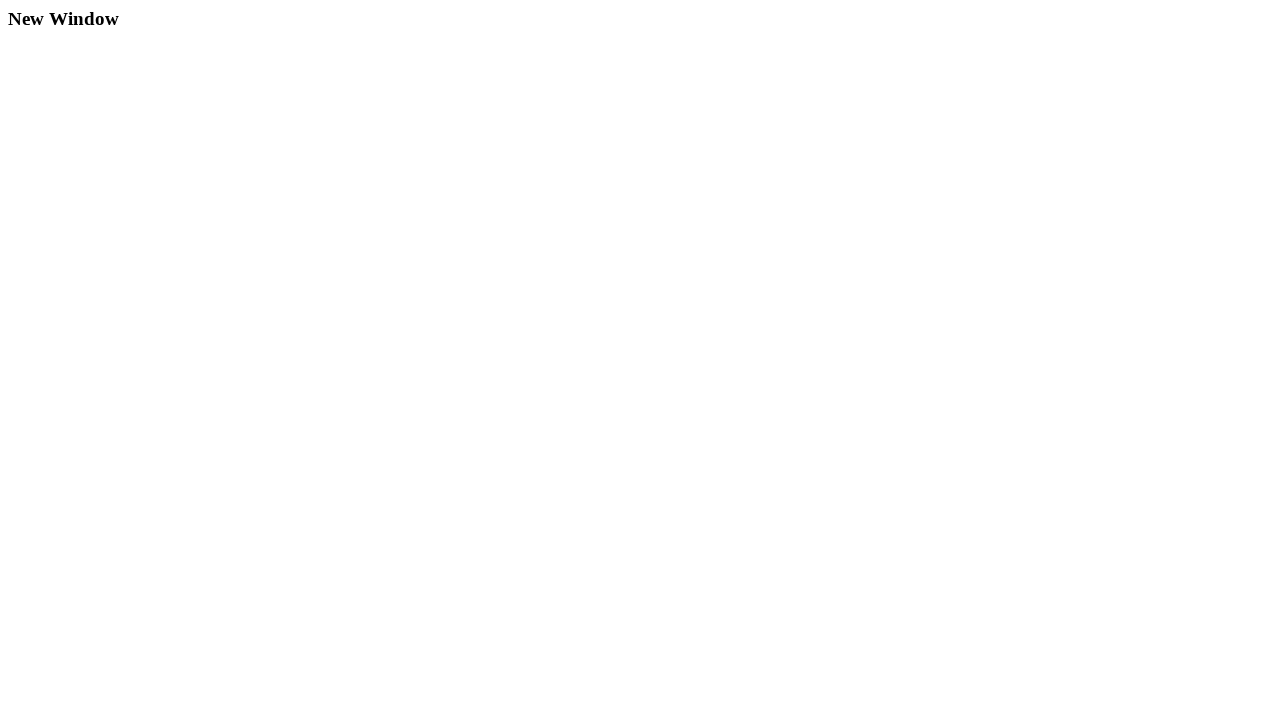

Verified new window title is 'New Window'
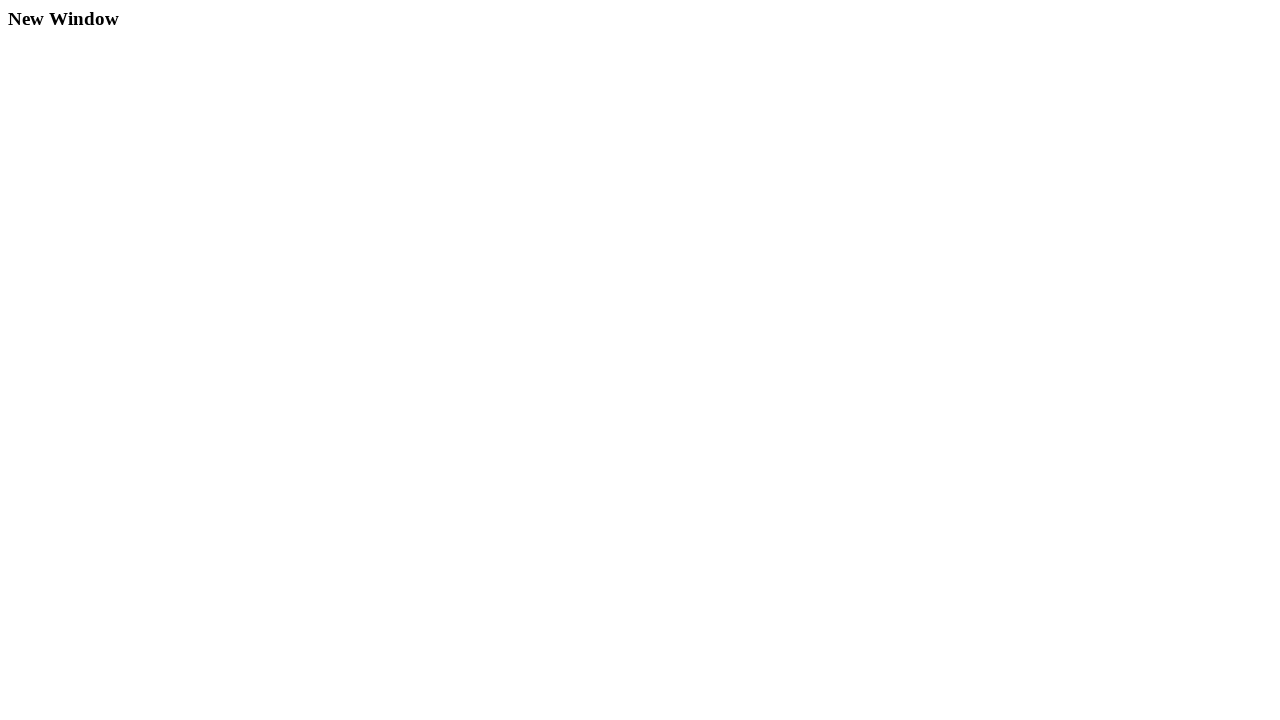

Closed the new window/tab
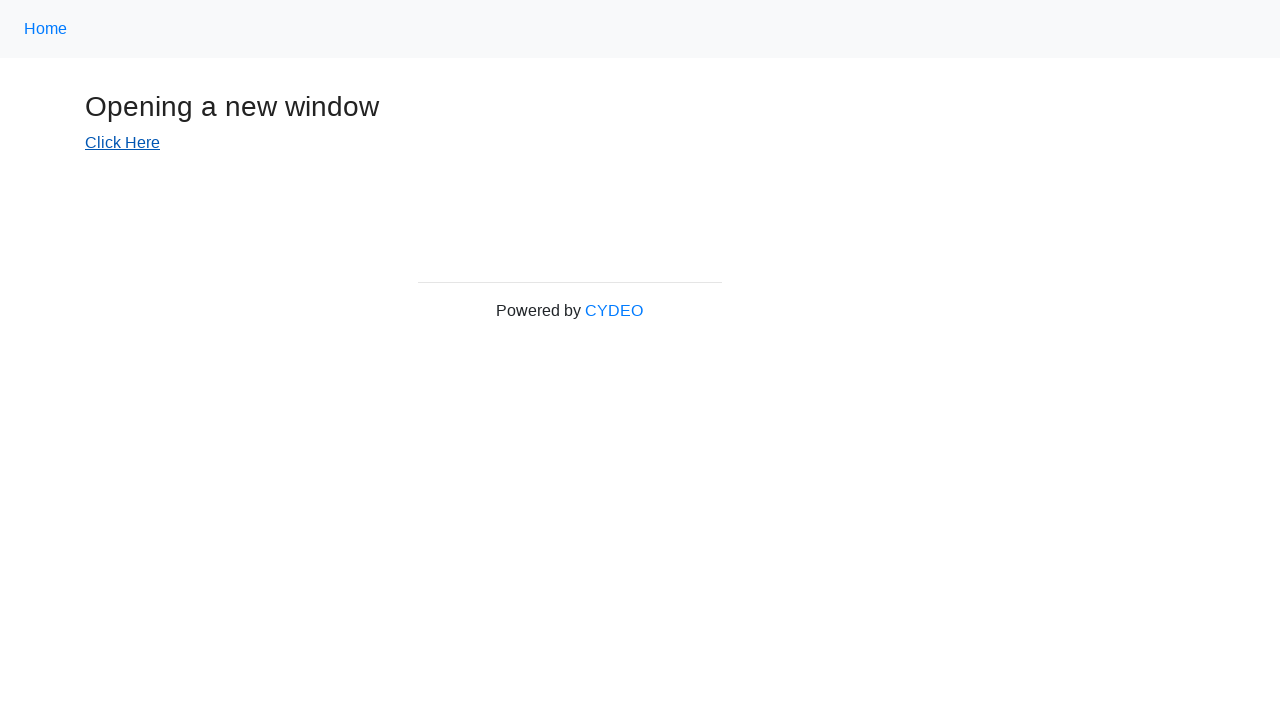

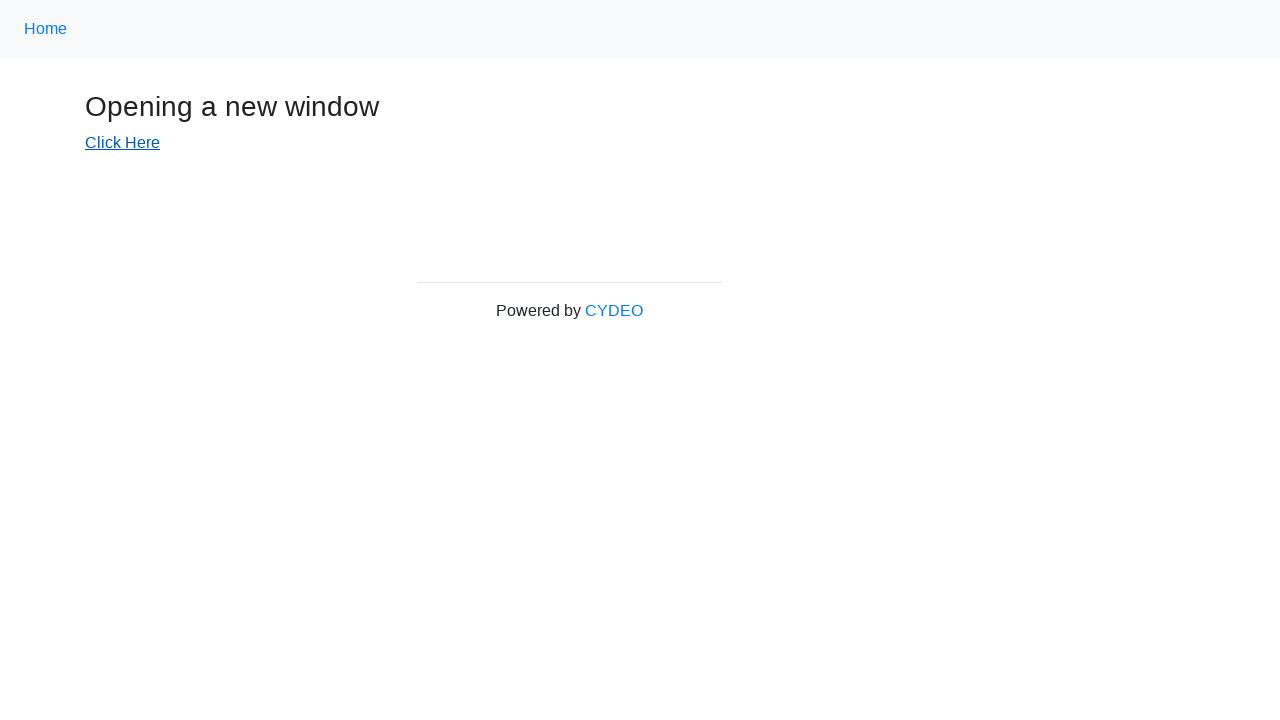